Navigates to a website and verifies that links are present on the page by waiting for anchor elements to load.

Starting URL: http://www.zlti.com

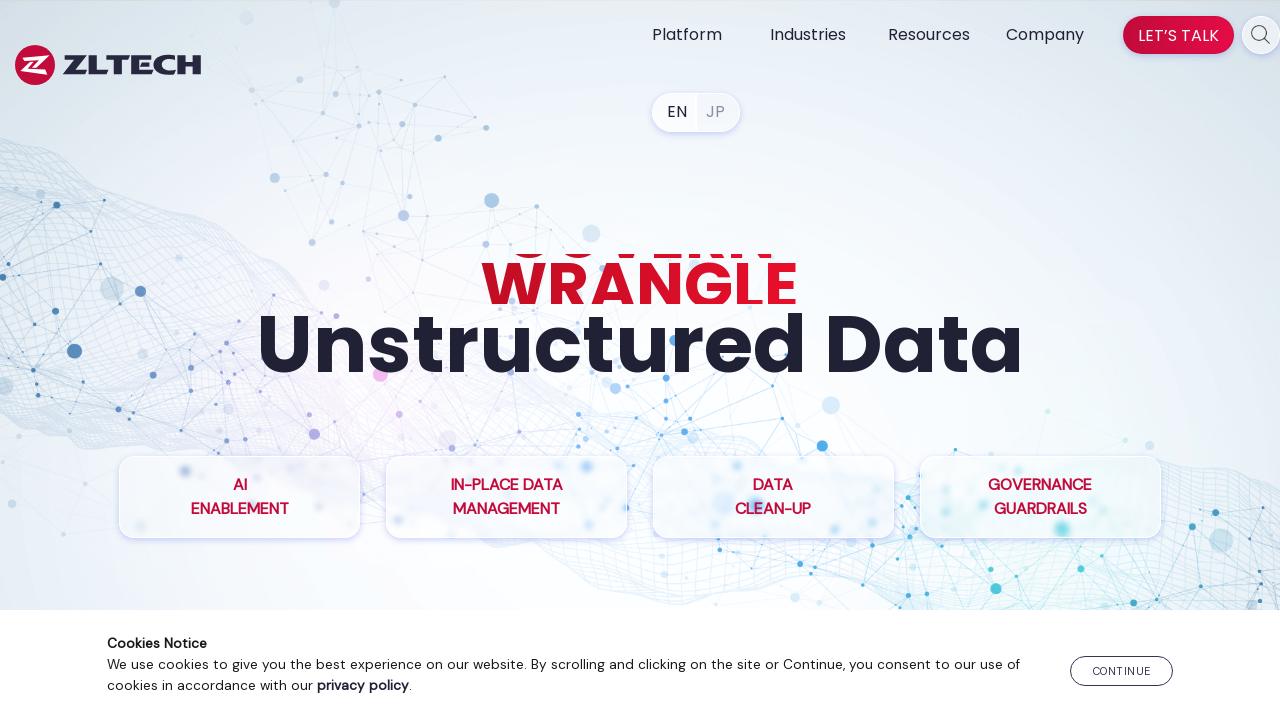

Navigated to http://www.zlti.com
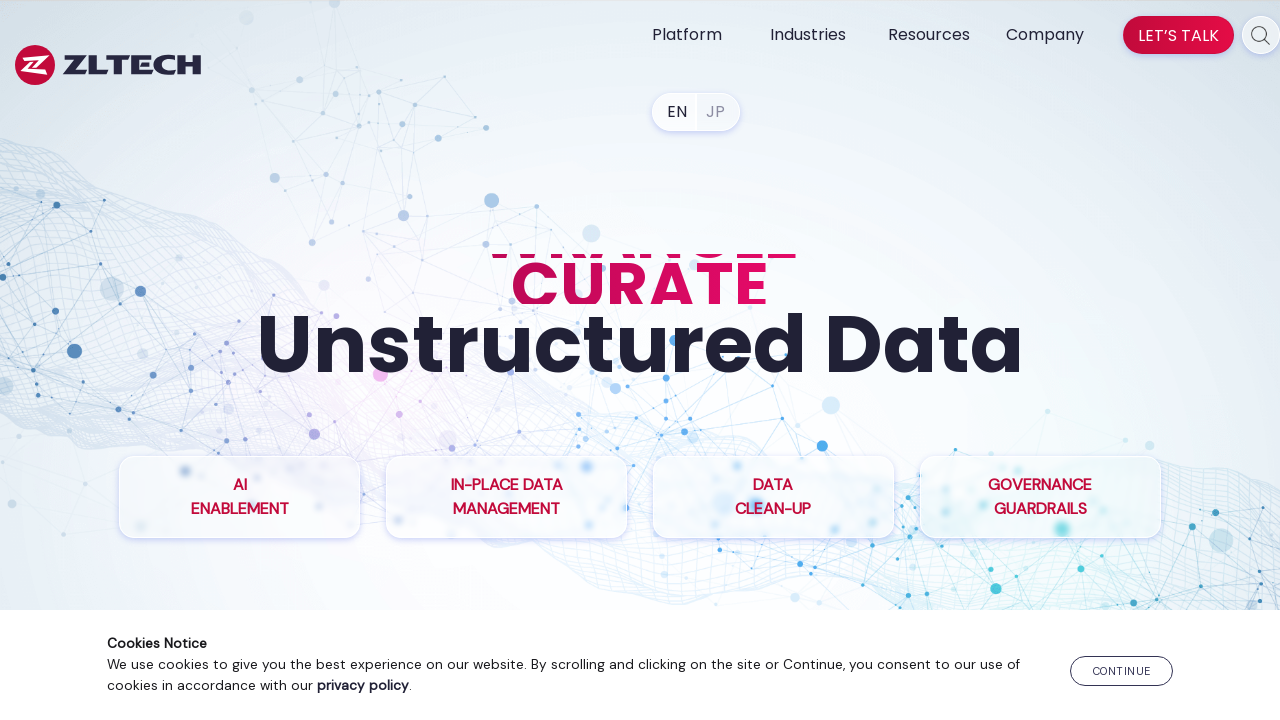

Waited for anchor elements to load on the page
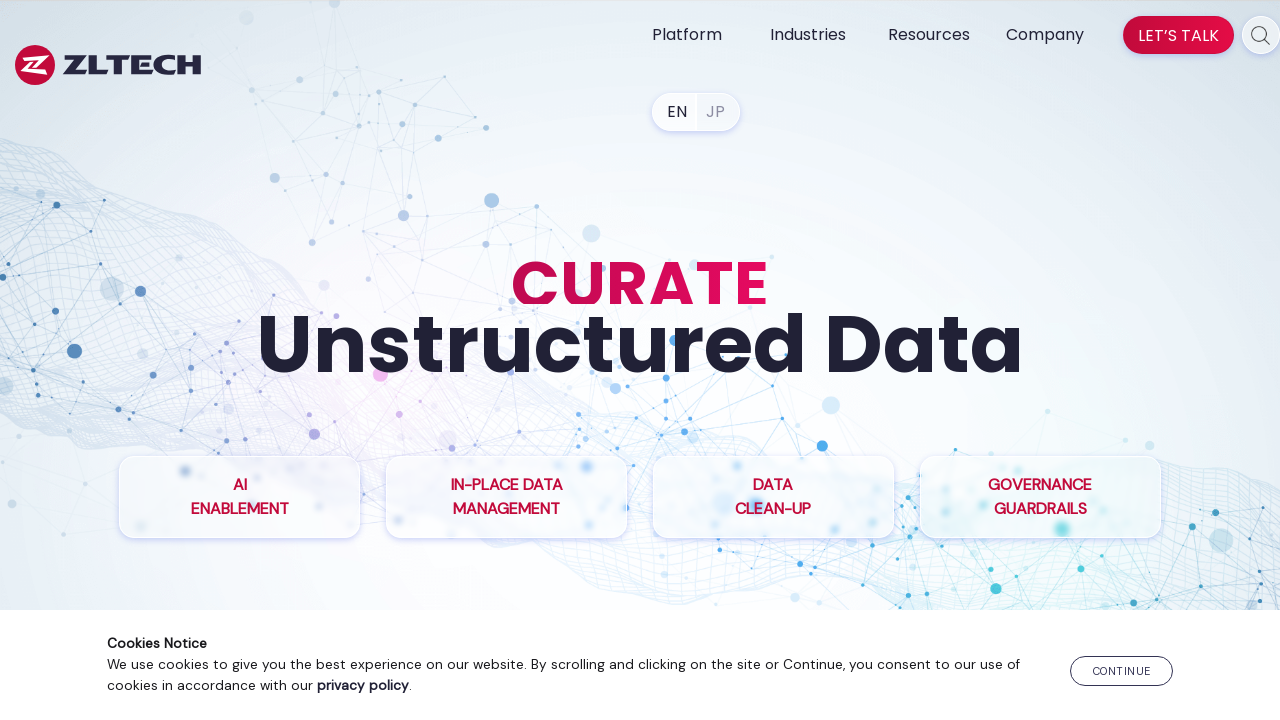

Found 79 anchor elements on the page
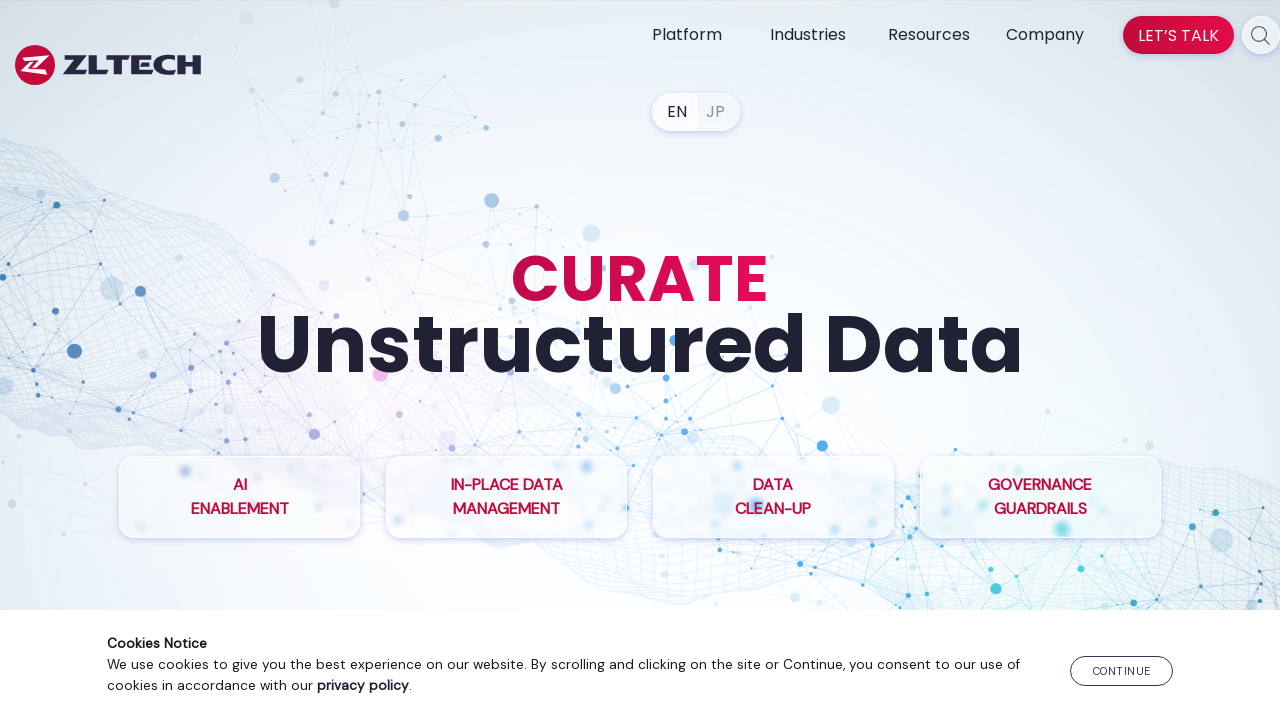

Assertion passed: Links are present on the page
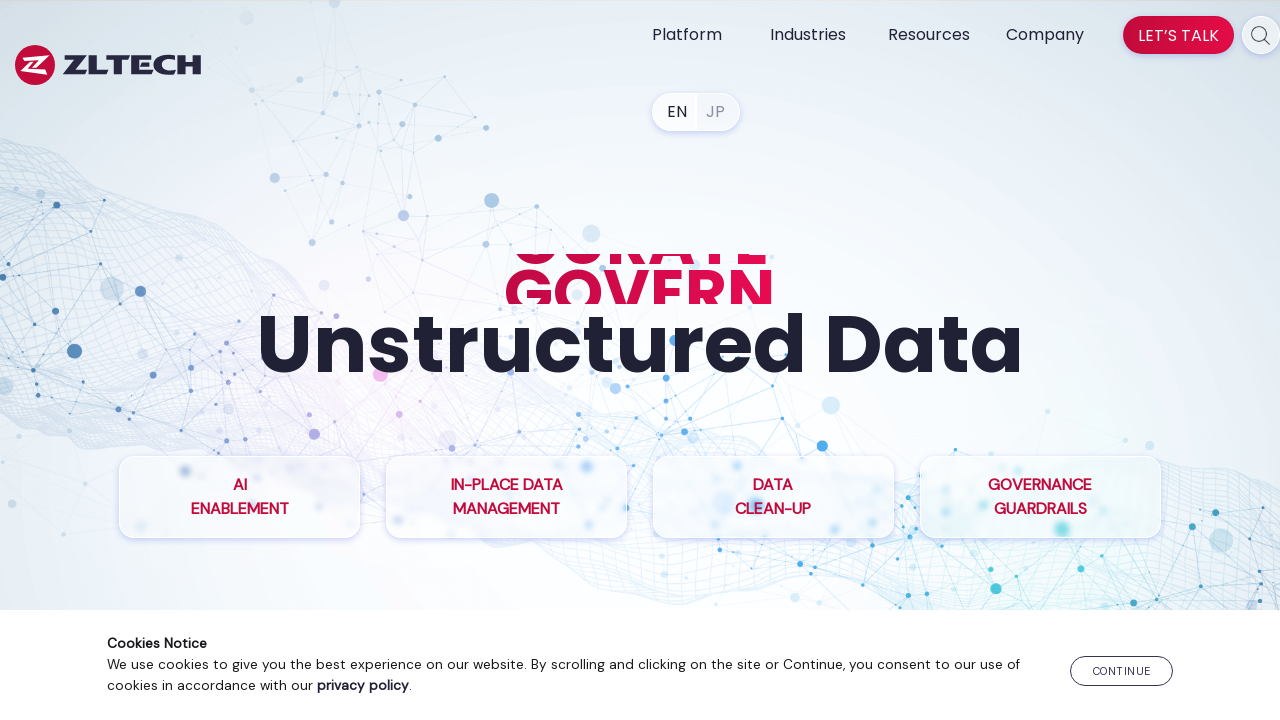

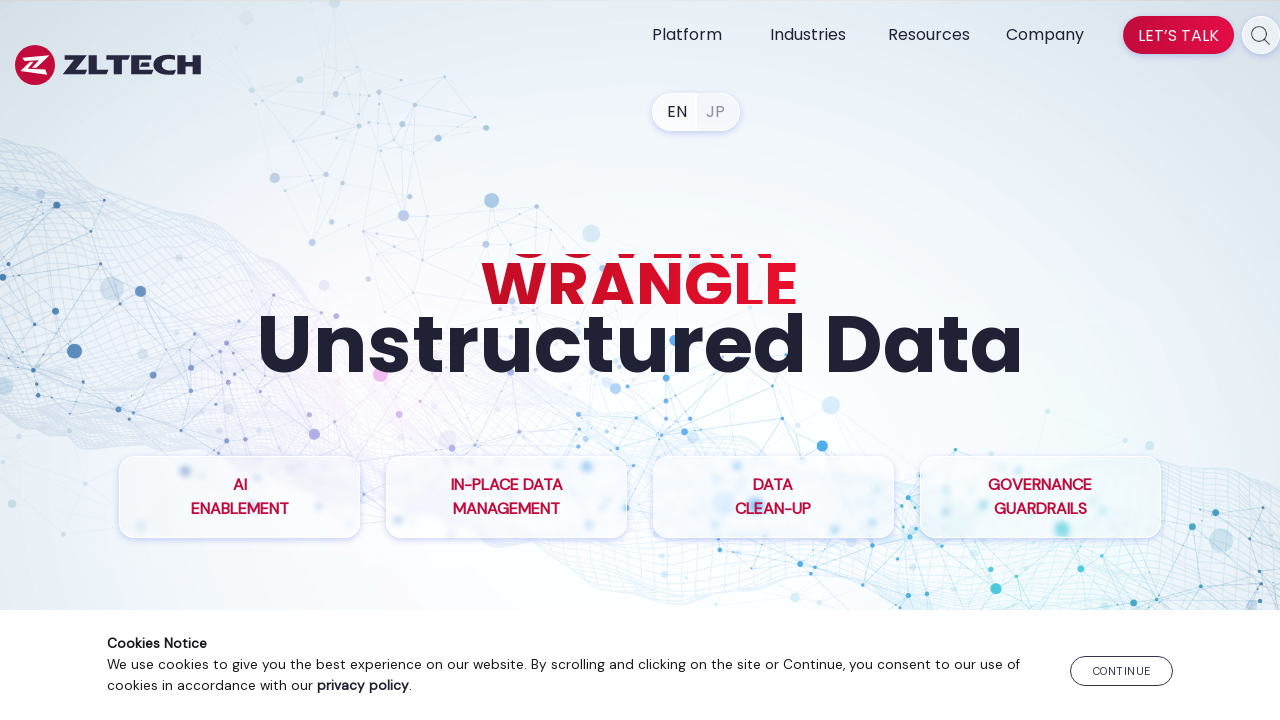